Tests the "Click Me" button functionality on the DemoQA buttons page by clicking the button and verifying the success message appears

Starting URL: https://demoqa.com/elements

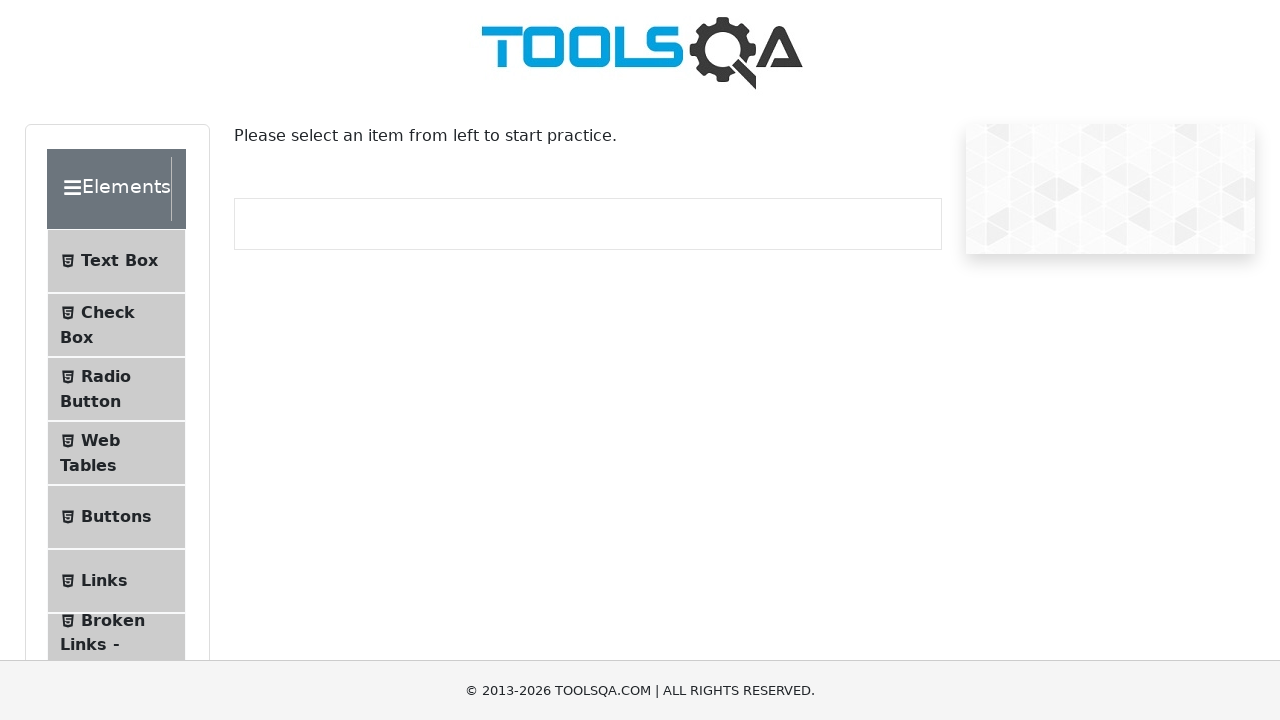

Clicked on Buttons navigation link at (116, 517) on text=Buttons
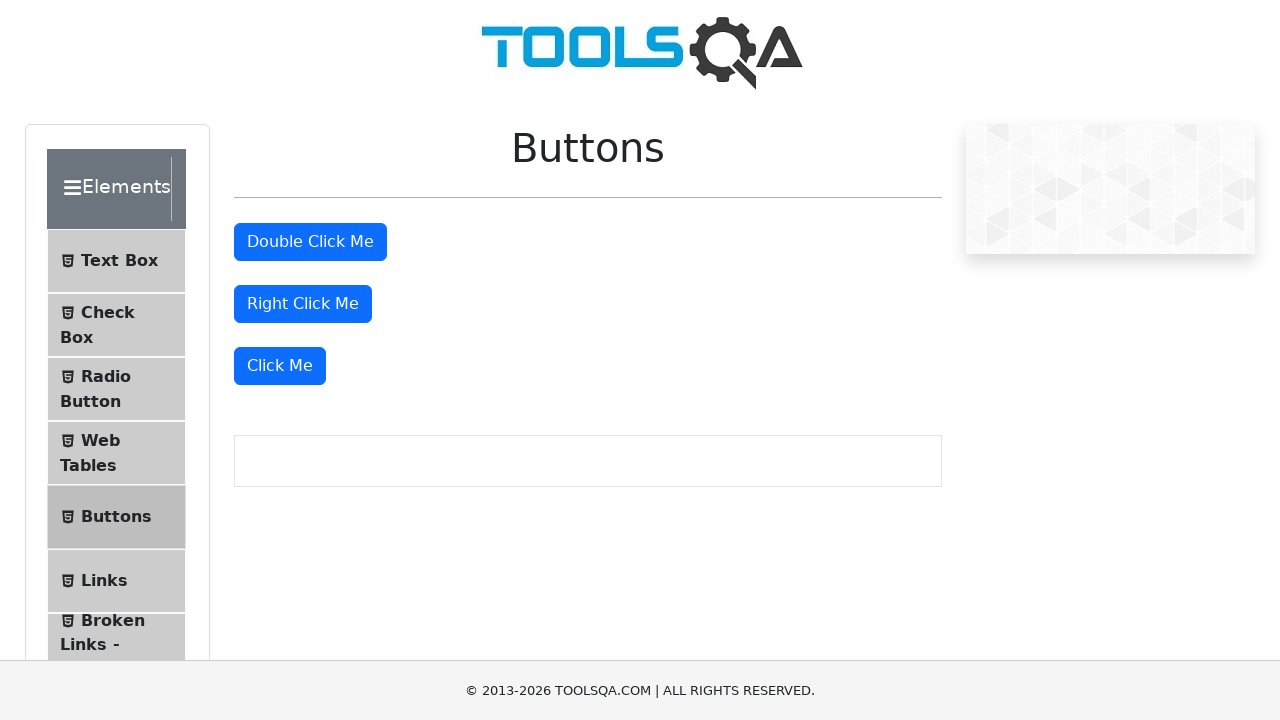

Buttons page loaded and double click button element is visible
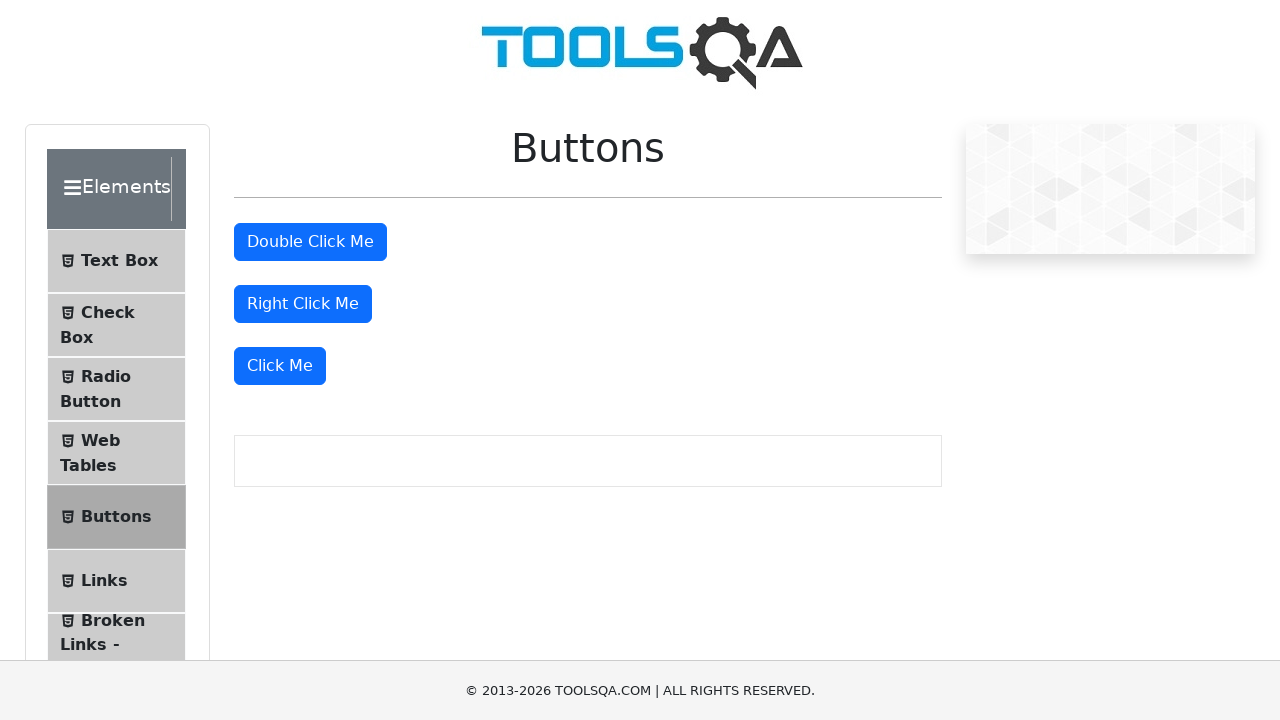

Clicked the 'Click Me' button at (280, 366) on xpath=//button[text()='Click Me']
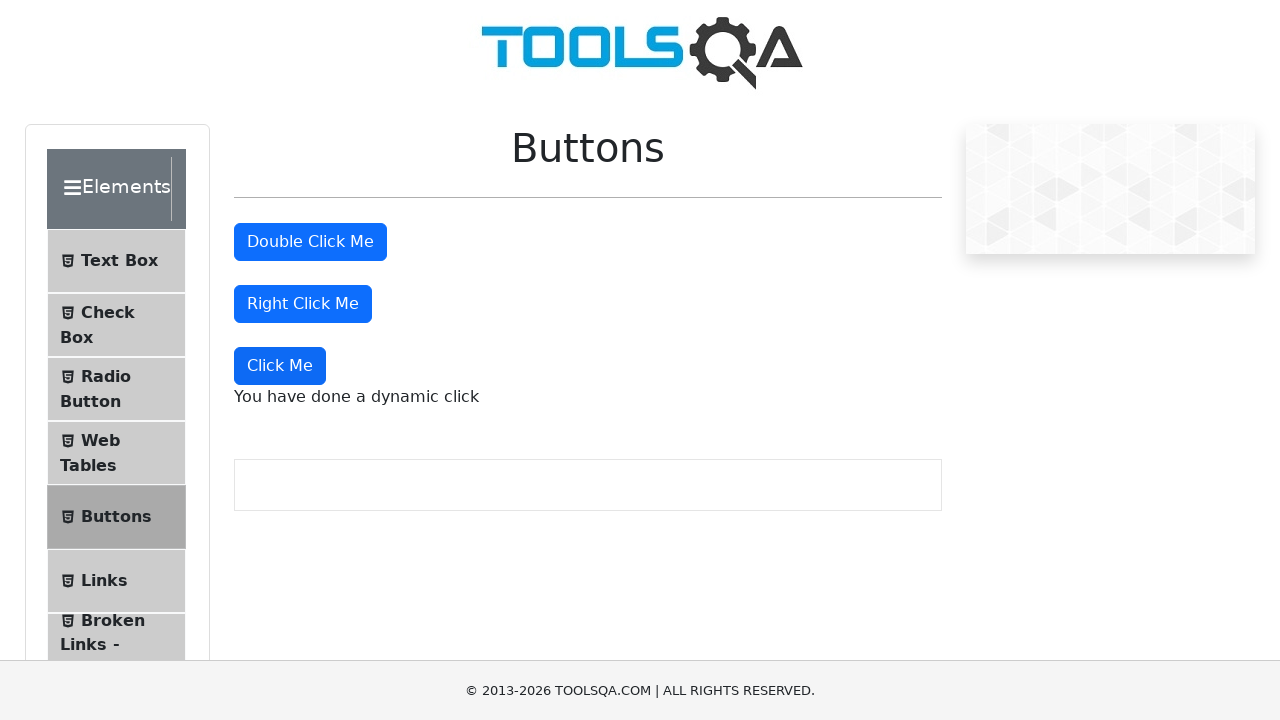

Success message appeared after clicking the button
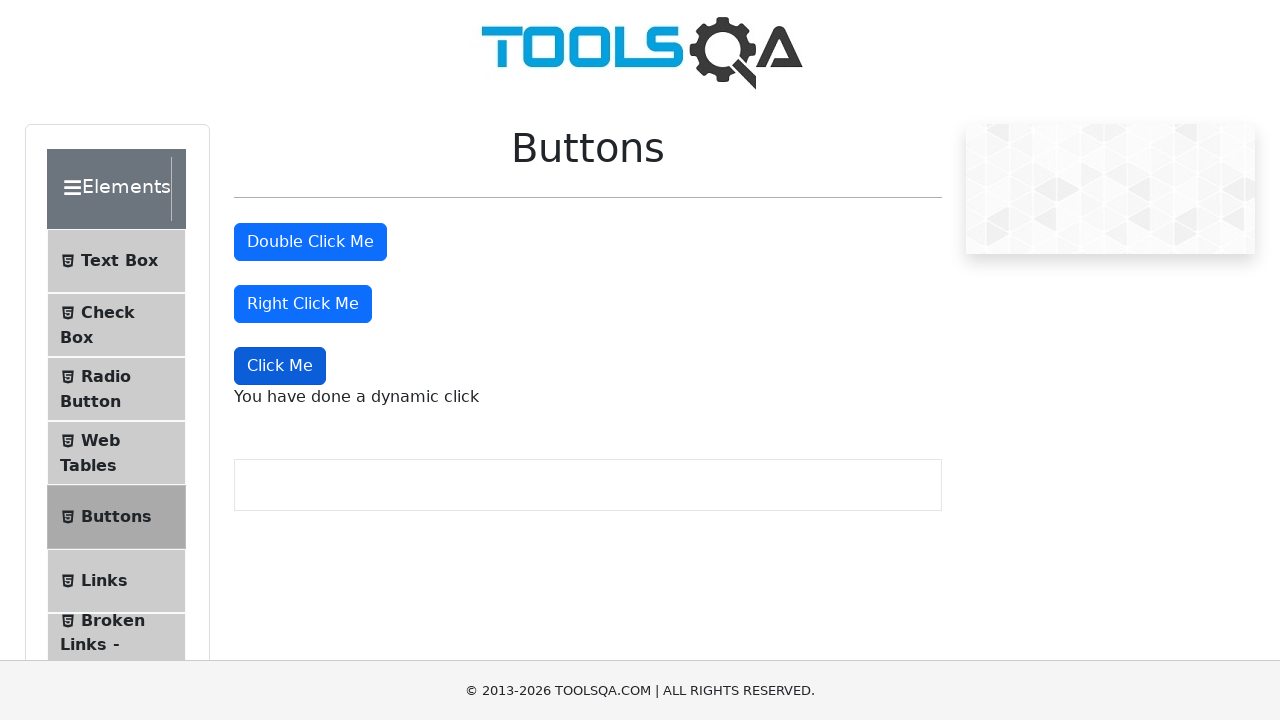

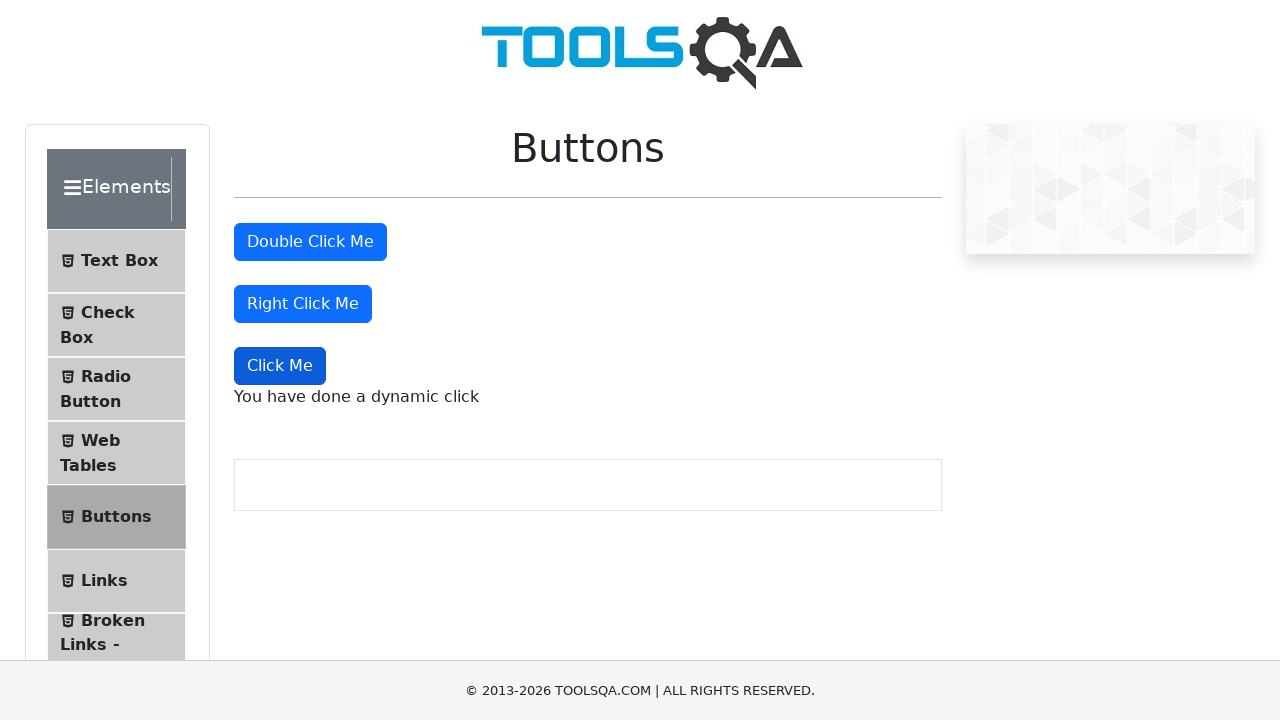